Tests right-click context menu functionality by performing a context click on a button element to trigger a context menu

Starting URL: https://swisnl.github.io/jQuery-contextMenu/demo.html

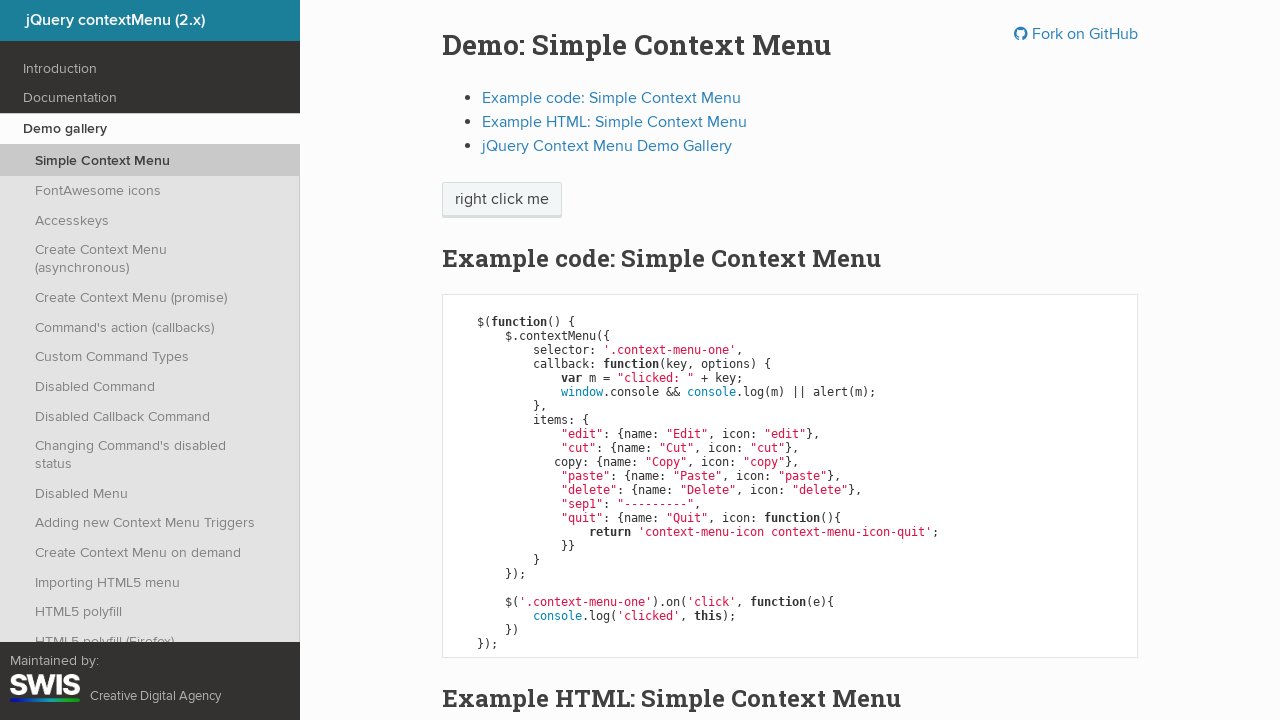

Located context menu button element
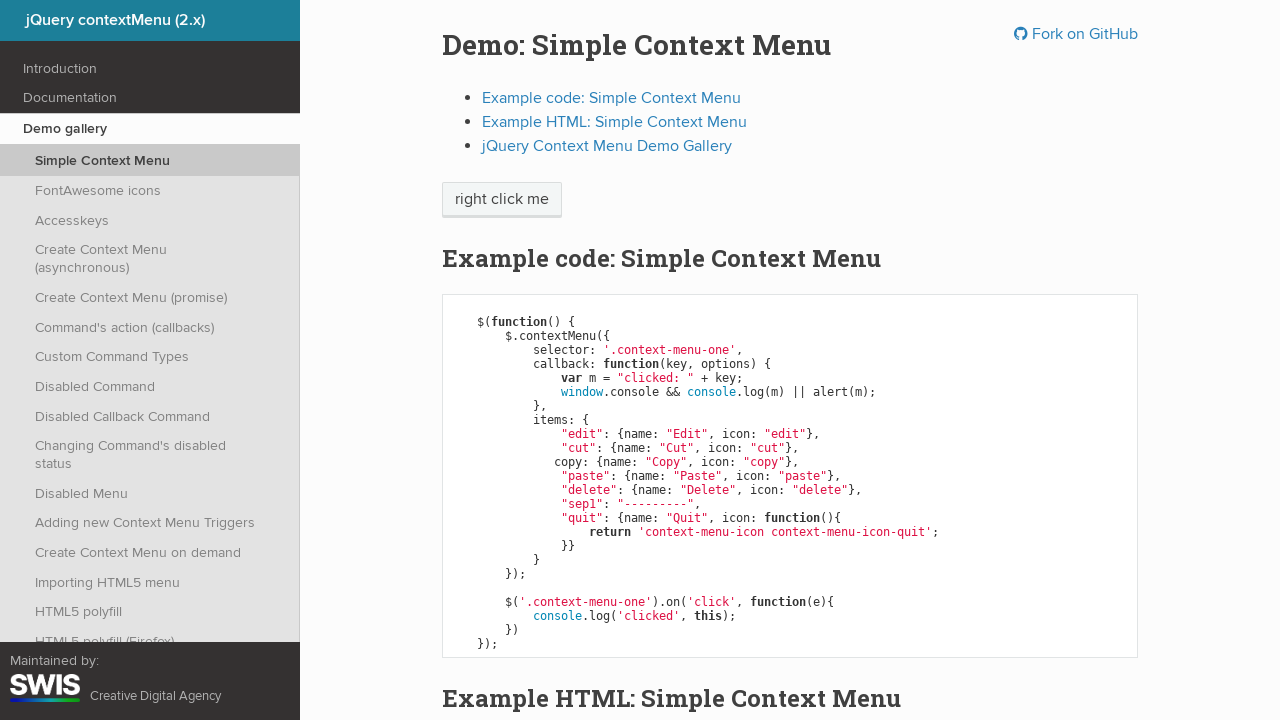

Performed right-click on button to trigger context menu at (502, 200) on xpath=//span[@class='context-menu-one btn btn-neutral']
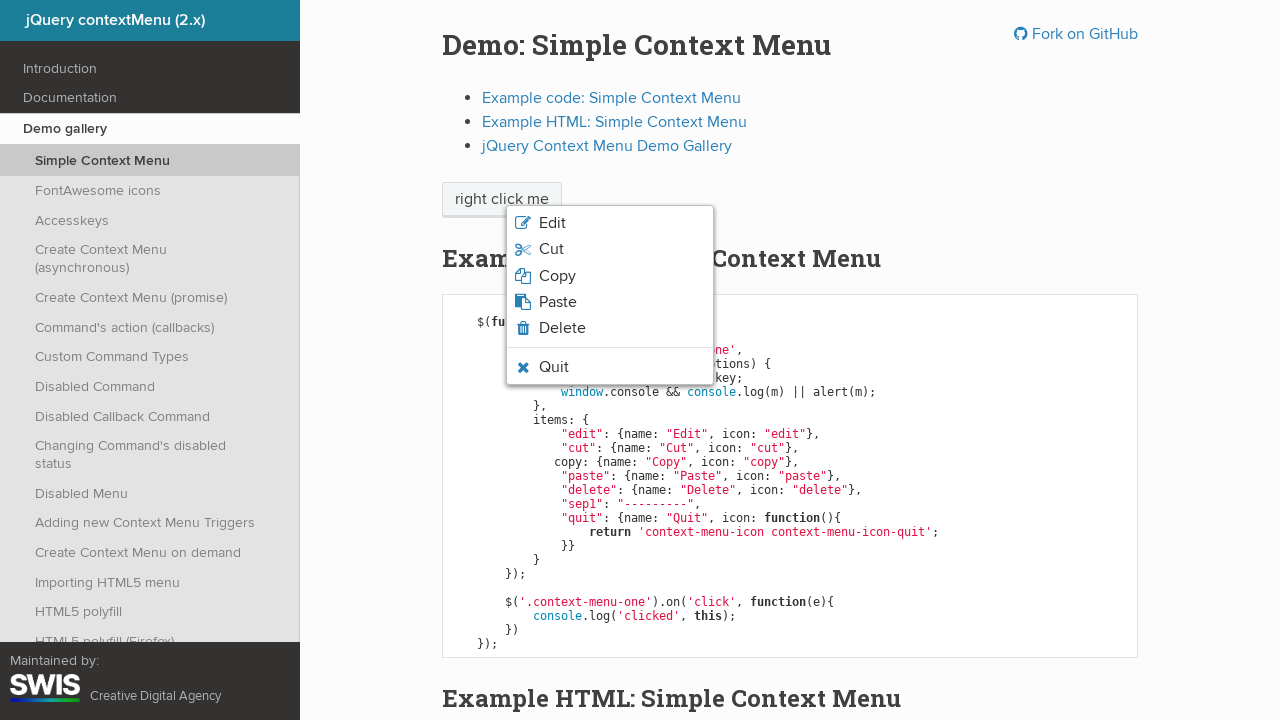

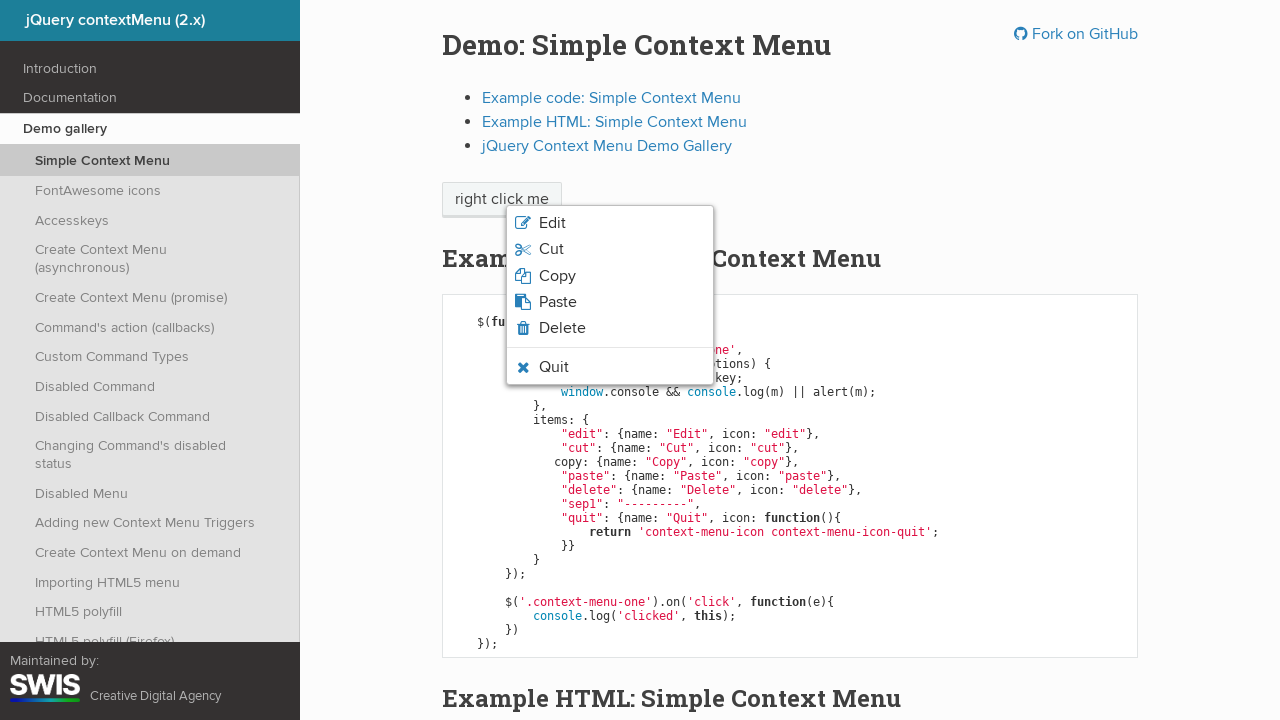